Tests a movie ticket booking form by entering number of tickets, selecting ticket class, selecting user registration status, entering a promo code, clicking the Book Now button, and verifying the final calculated price.

Starting URL: https://muntasir101.github.io/Movie-Ticket-Booking/

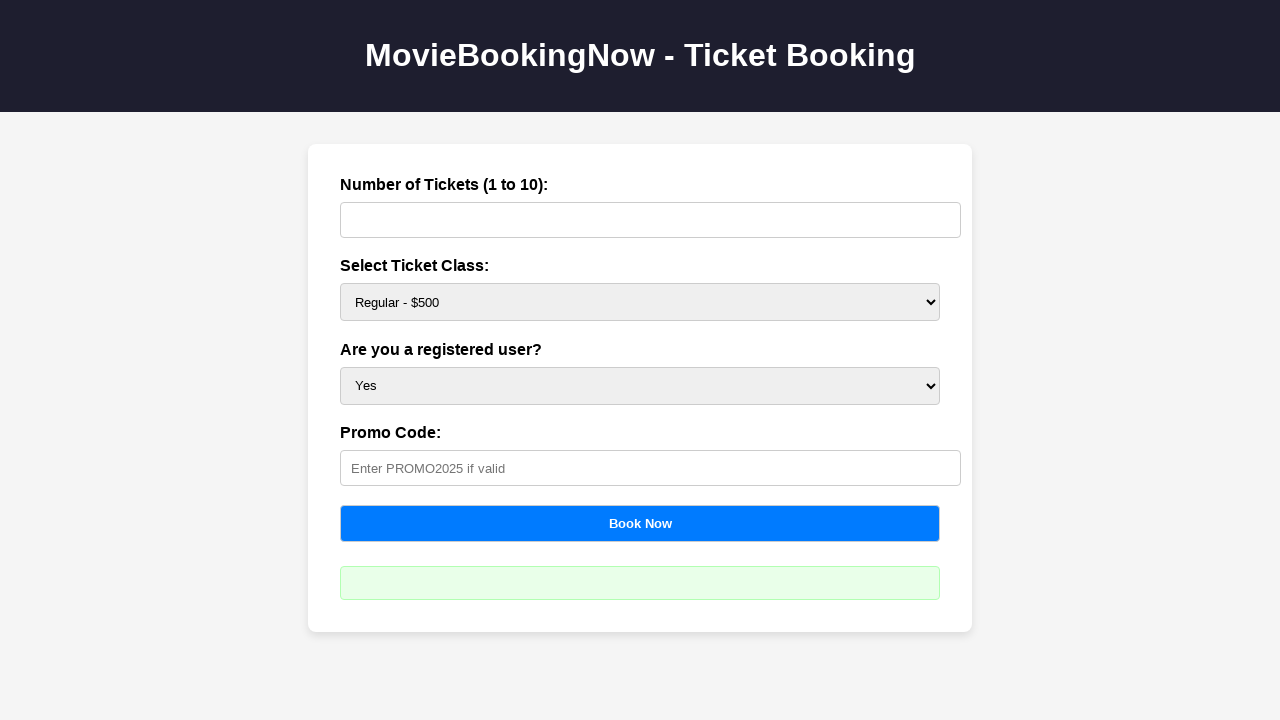

Waited for tickets input field to load
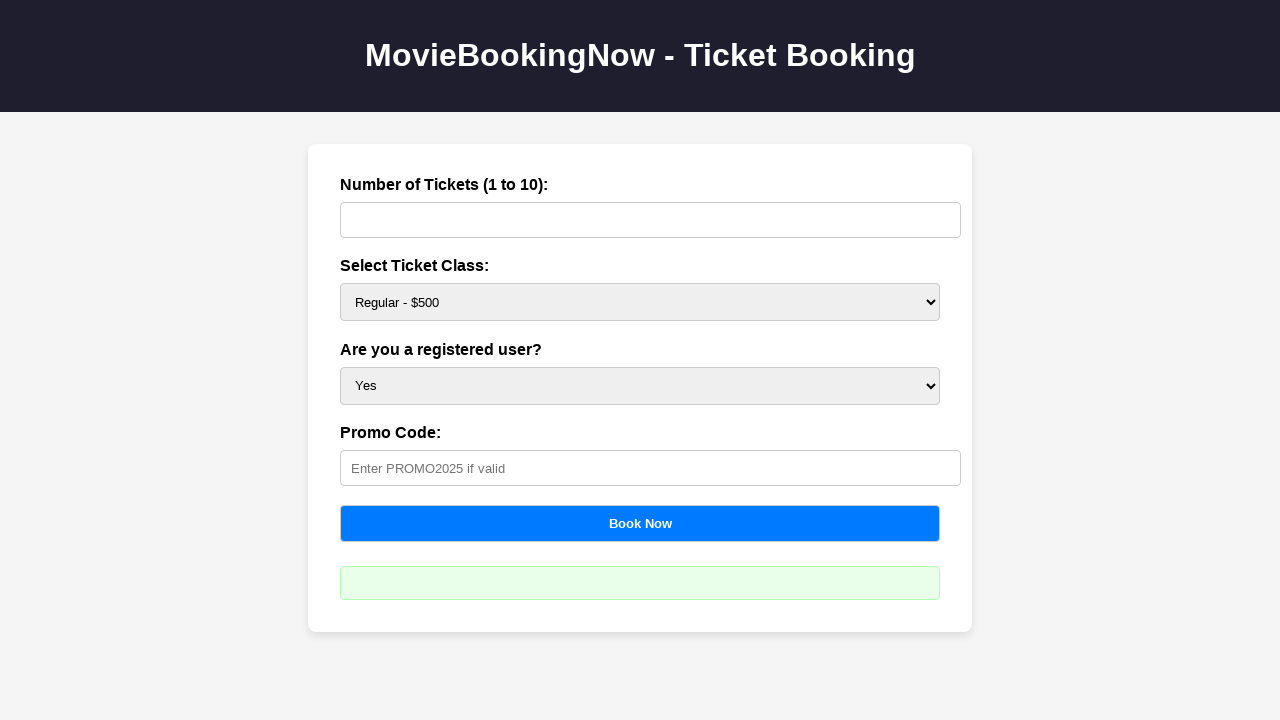

Entered 7 tickets on #tickets
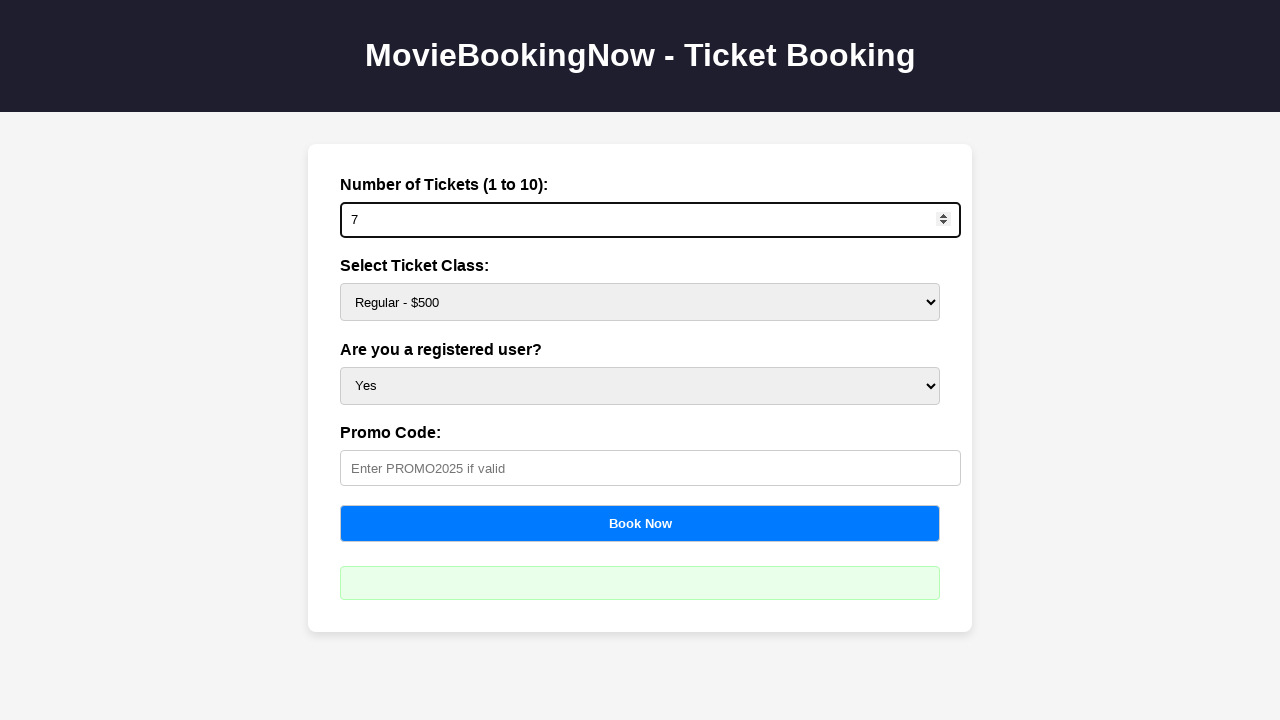

Selected Gold ticket class ($1000) on #price
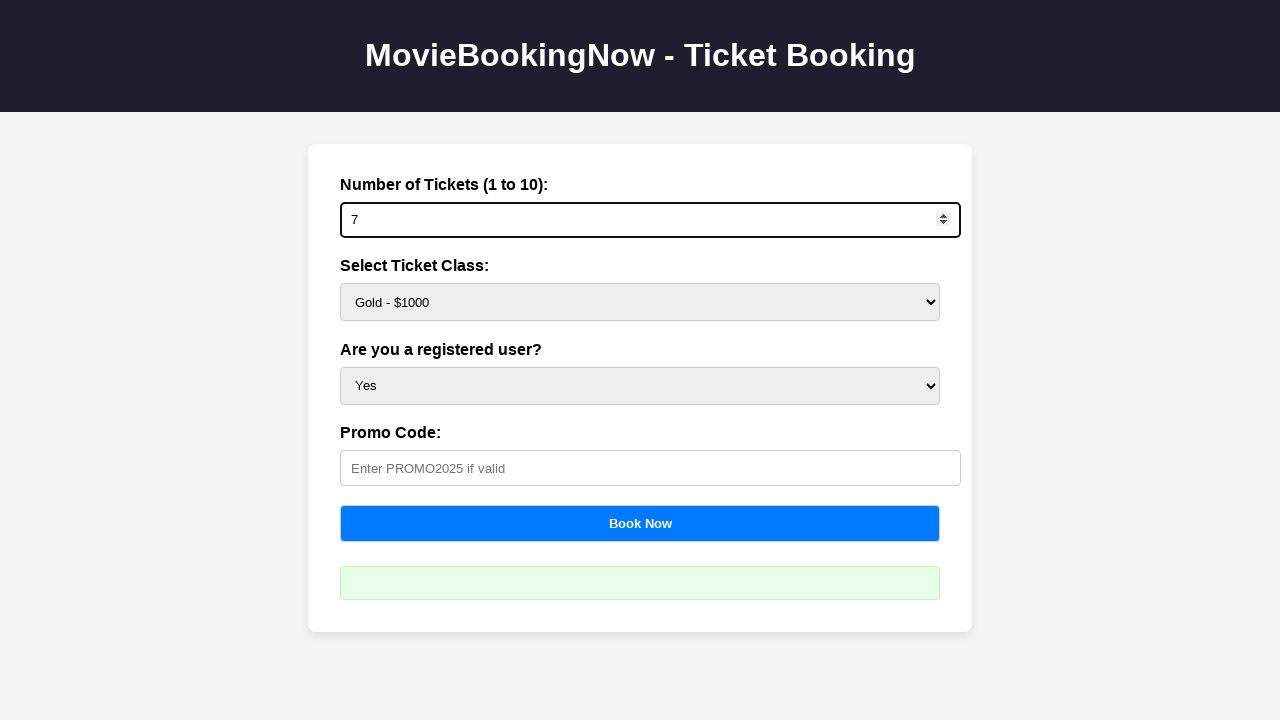

Selected unregistered user status (No) on #user
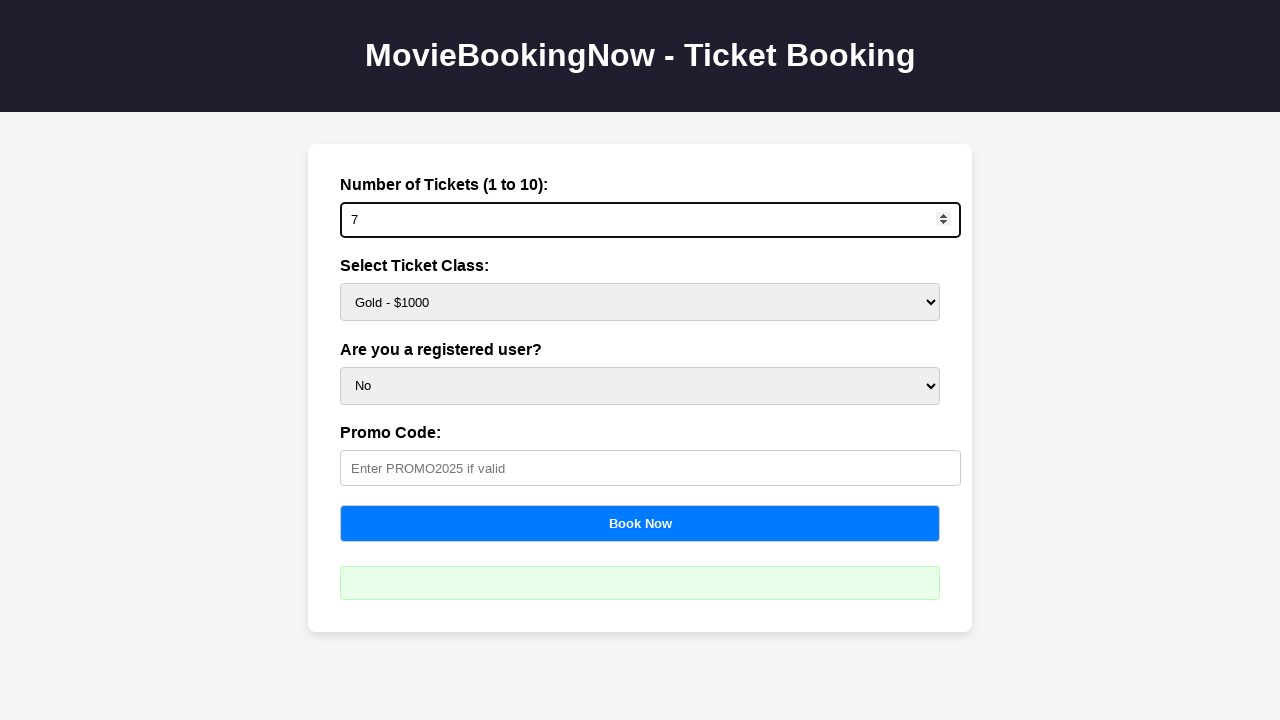

Entered promo code PROMO2025 on #promo
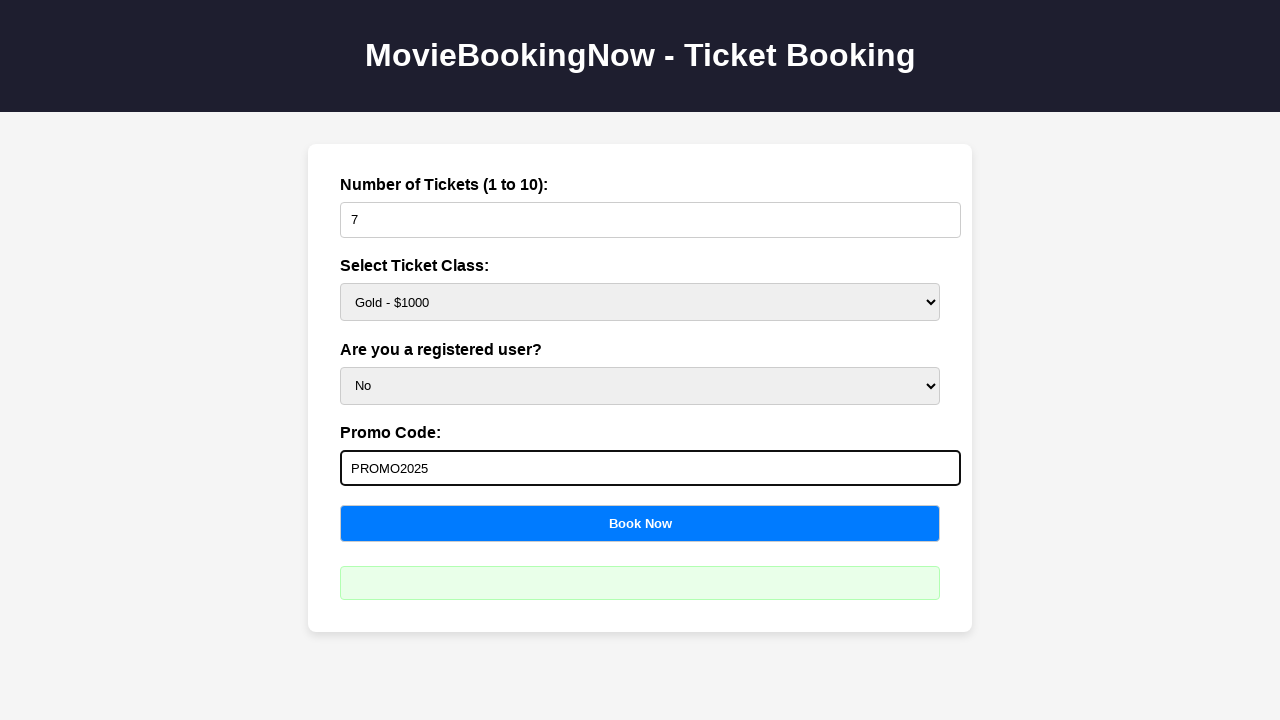

Clicked Book Now button to calculate booking at (640, 523) on button[onclick='calculateBooking()']
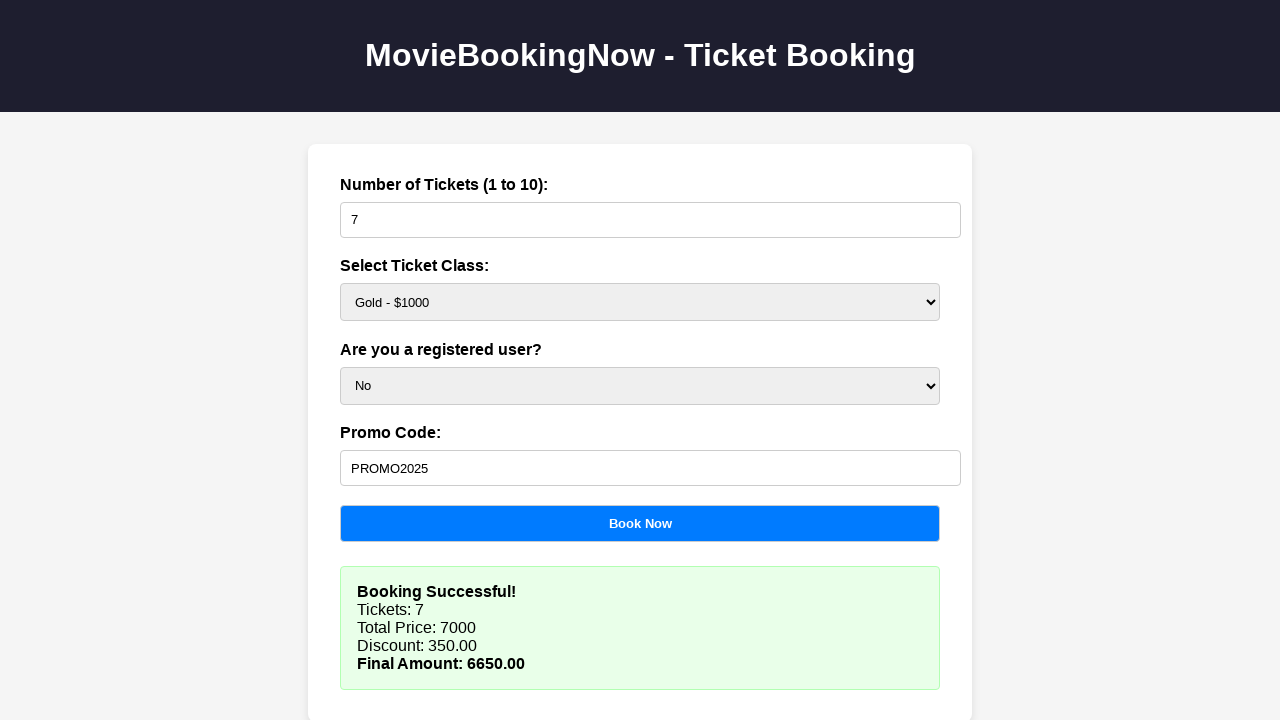

Final calculated price displayed on the page
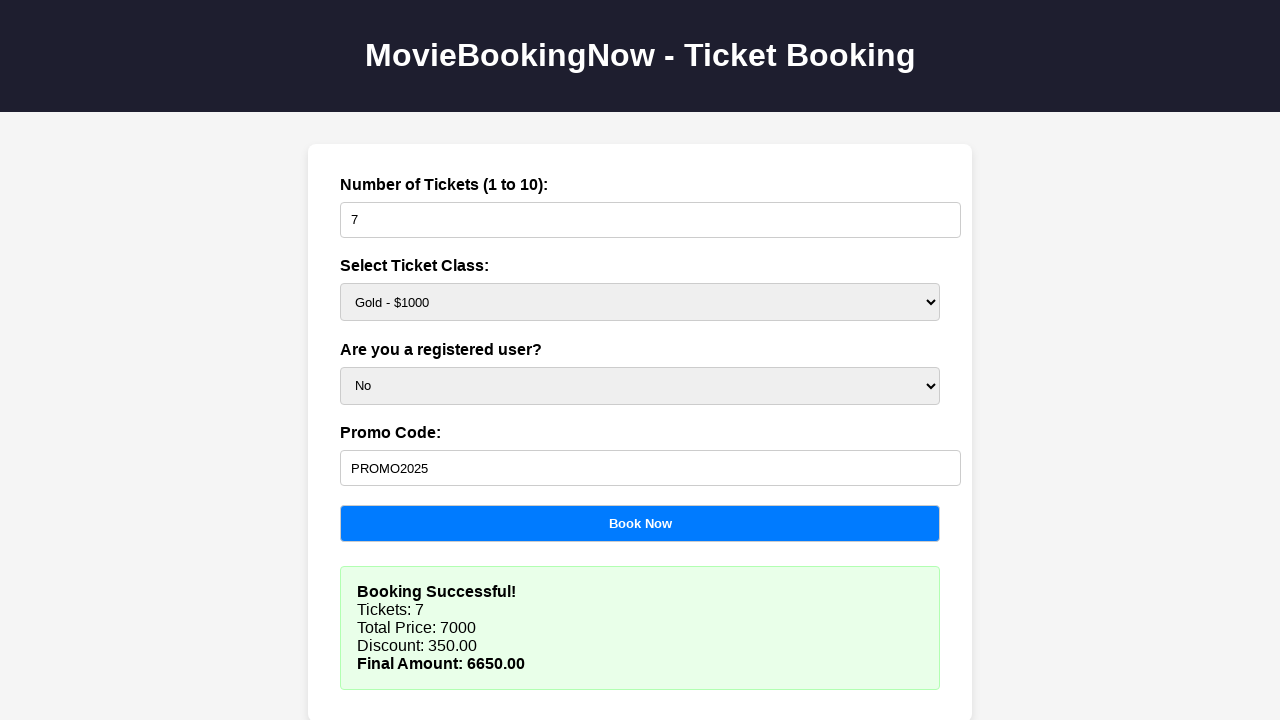

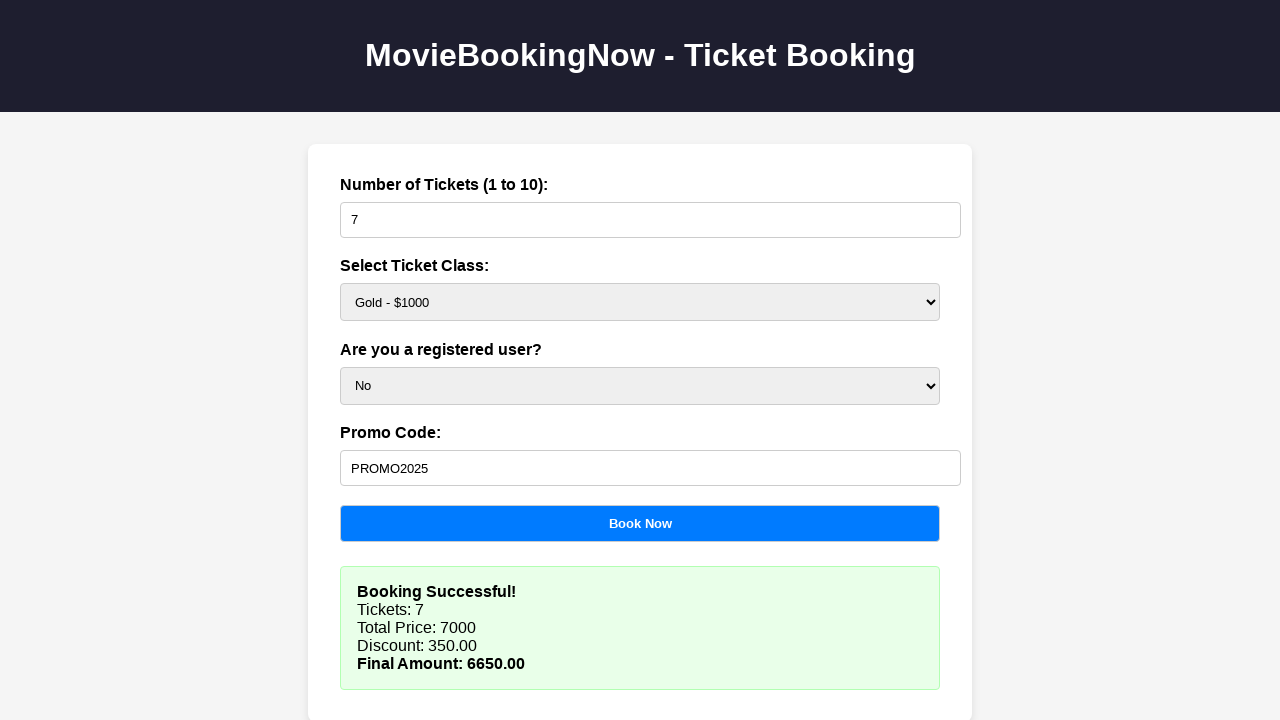